Tests that clicking the Due column header sorts the table in ascending order by verifying the due values are sorted correctly

Starting URL: http://the-internet.herokuapp.com/tables

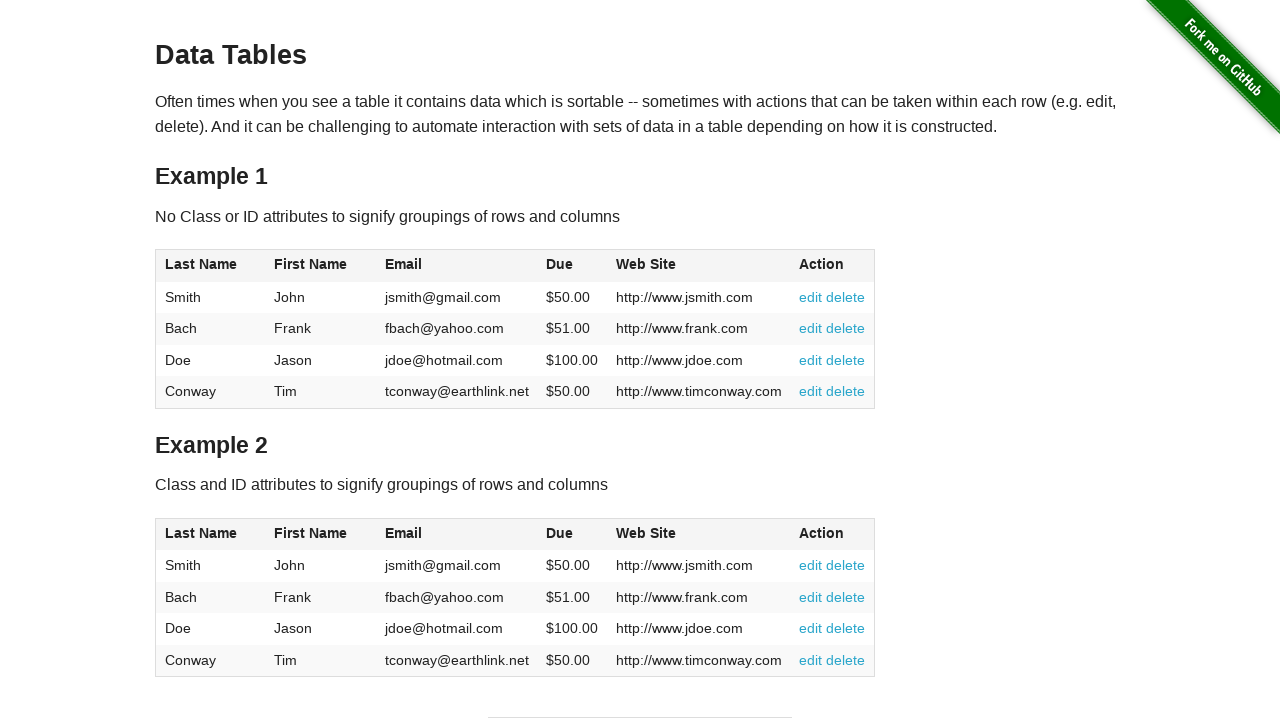

Clicked the Due column header to sort ascending at (572, 266) on #table1 thead tr th:nth-of-type(4)
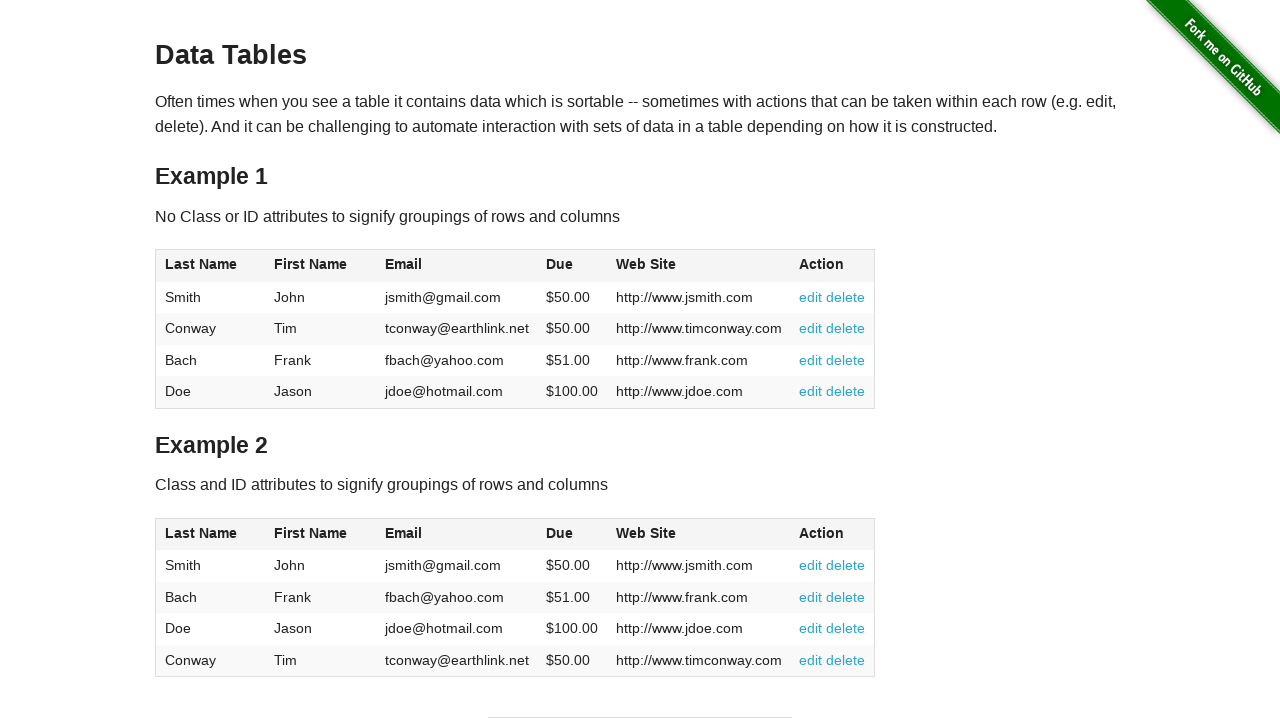

Table Due column loaded and ready
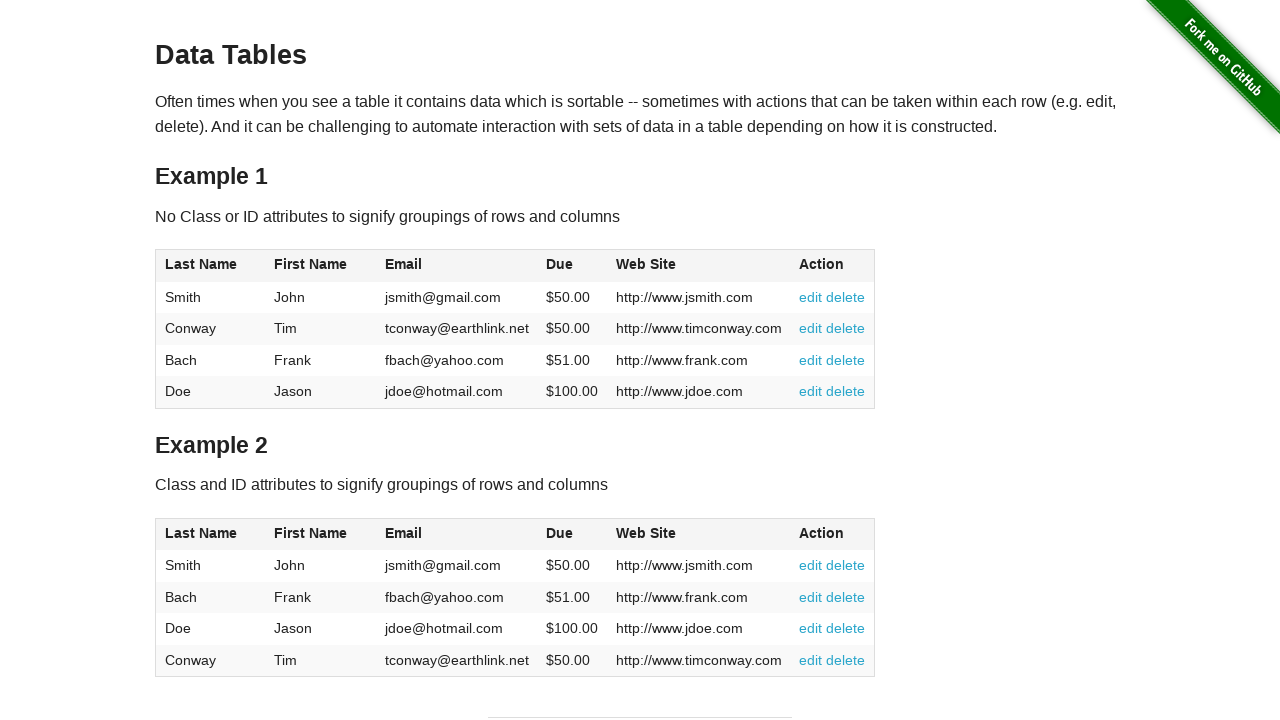

Retrieved all Due column values from table
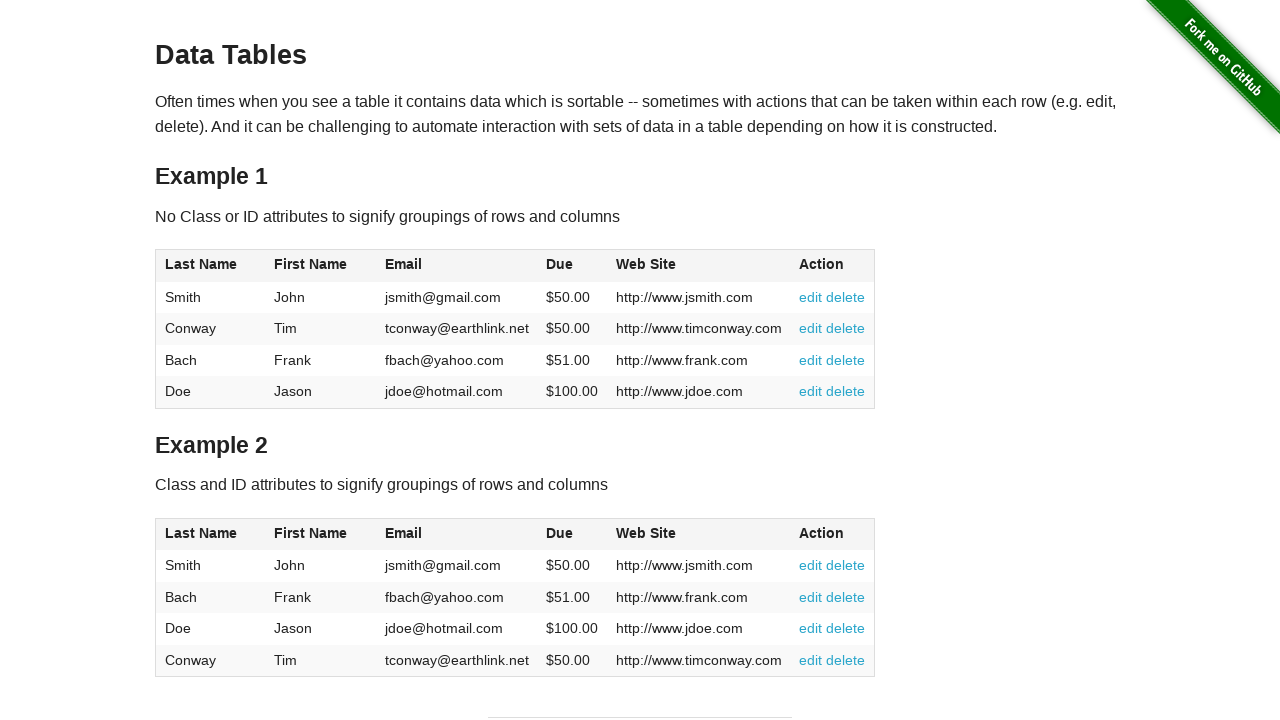

Converted Due values to floats for comparison
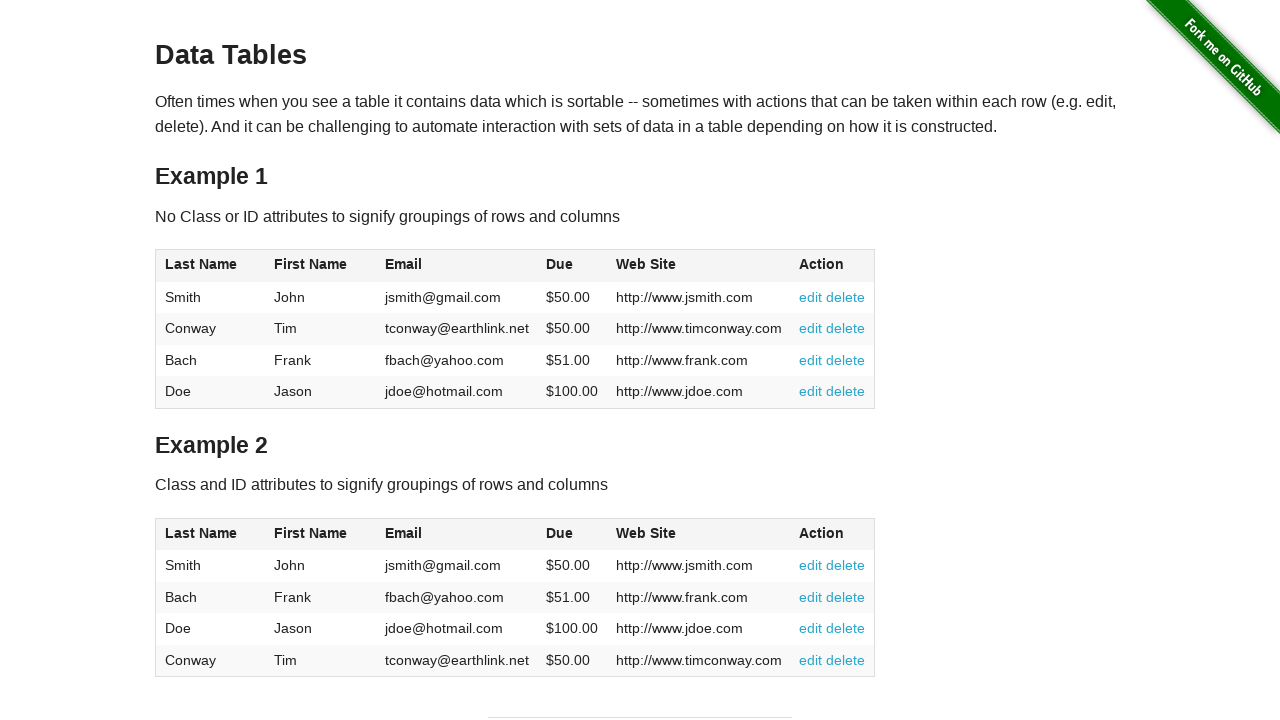

Verified Due column is sorted in ascending order
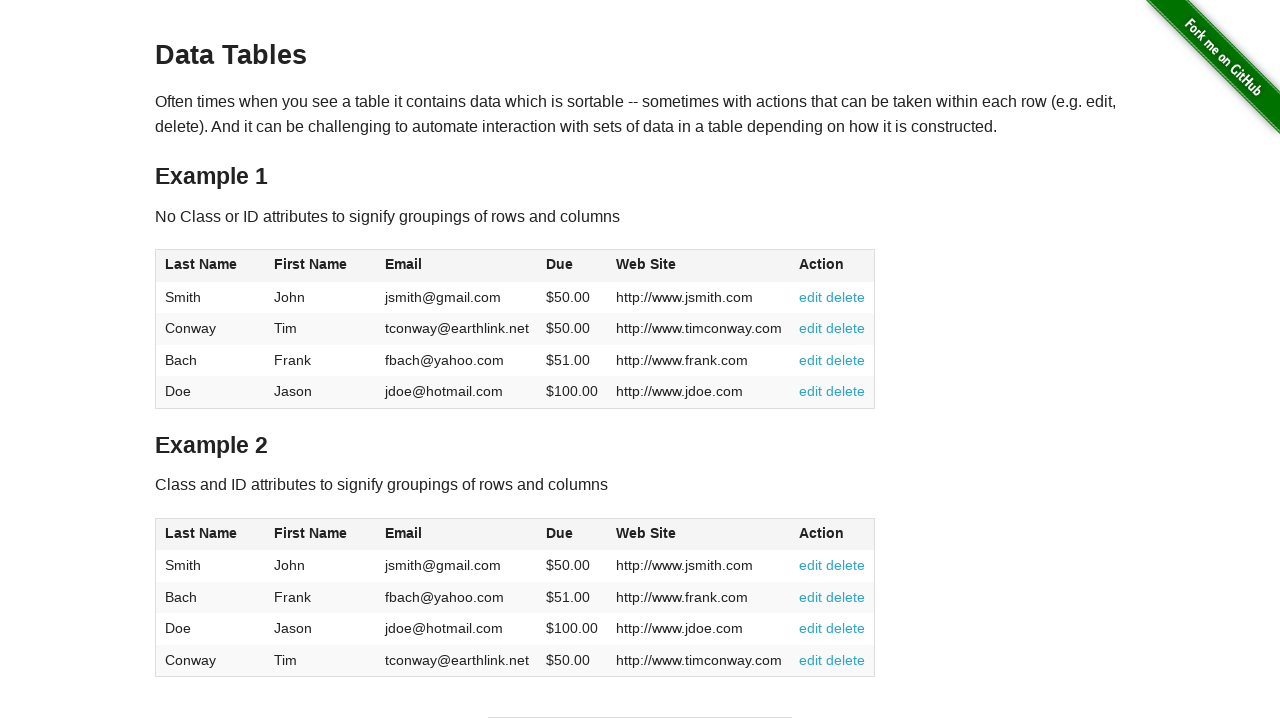

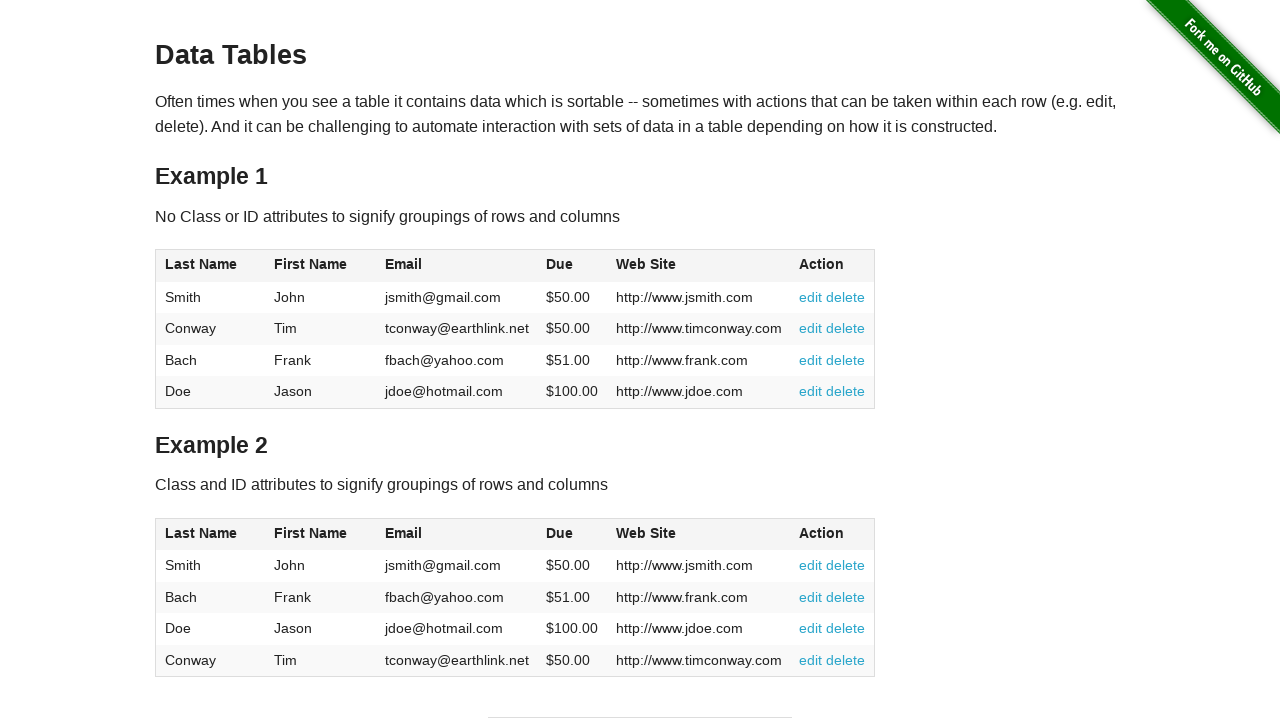